Opens a blog page and then opens BrowserStack homepage in a new window

Starting URL: https://omayo.blogspot.com/

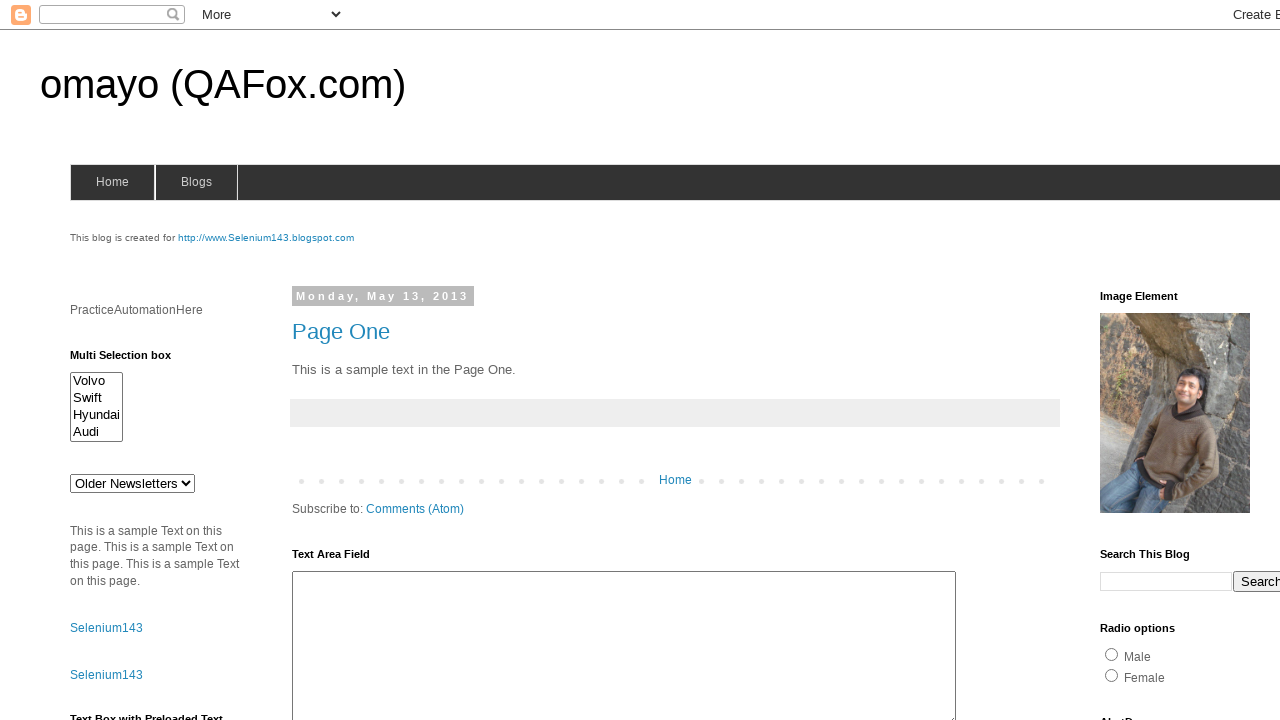

Opened a new window/page in the browser context
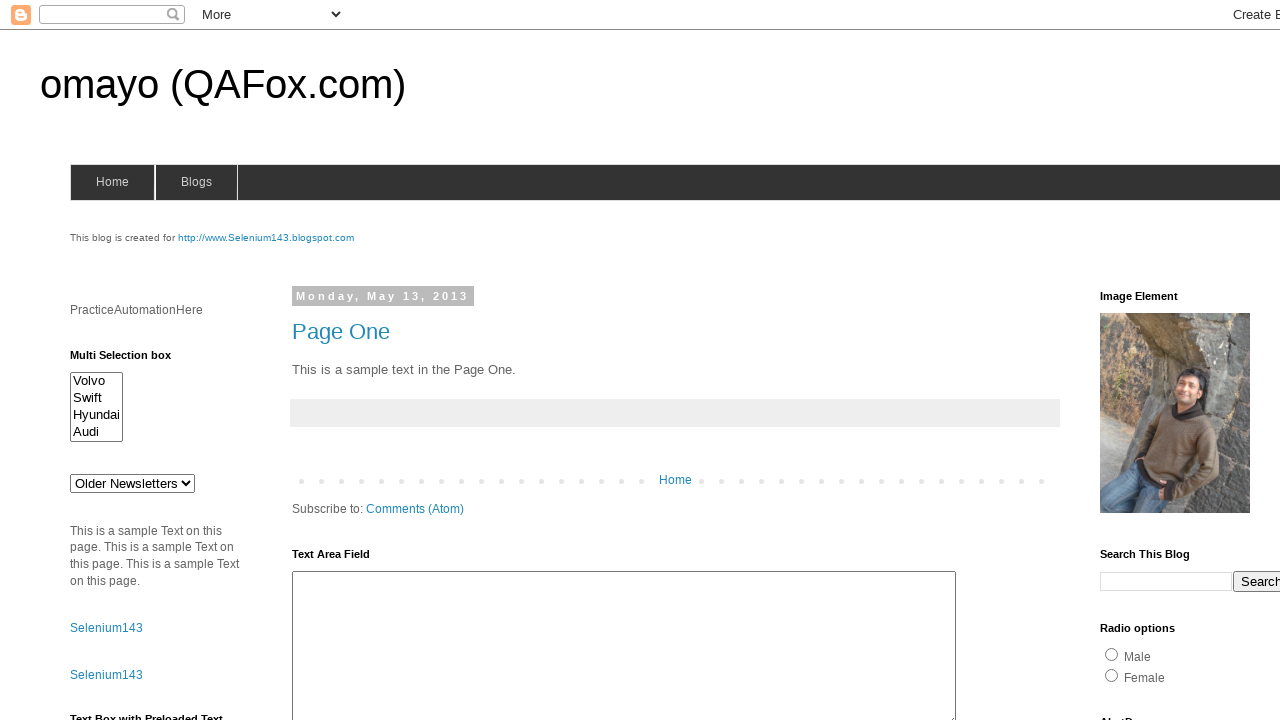

Navigated to BrowserStack homepage in the new window
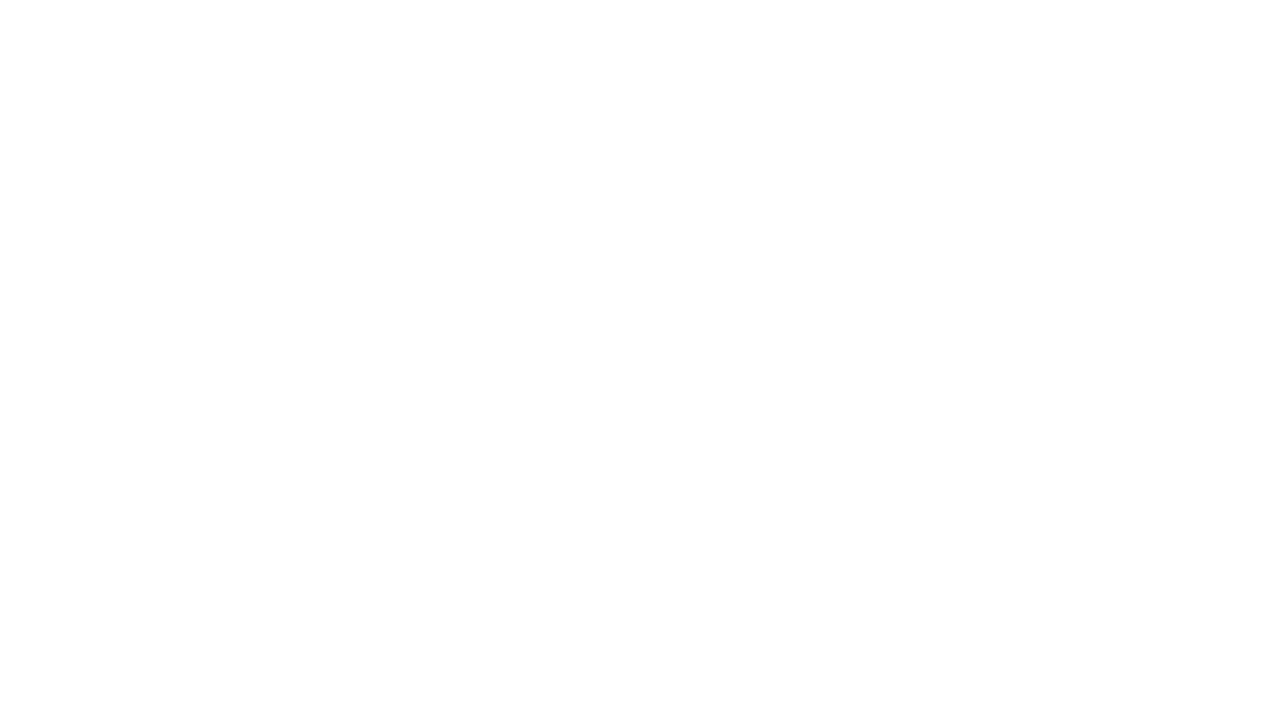

Retrieved page title: Most Reliable App & Cross Browser Testing Platform | BrowserStack
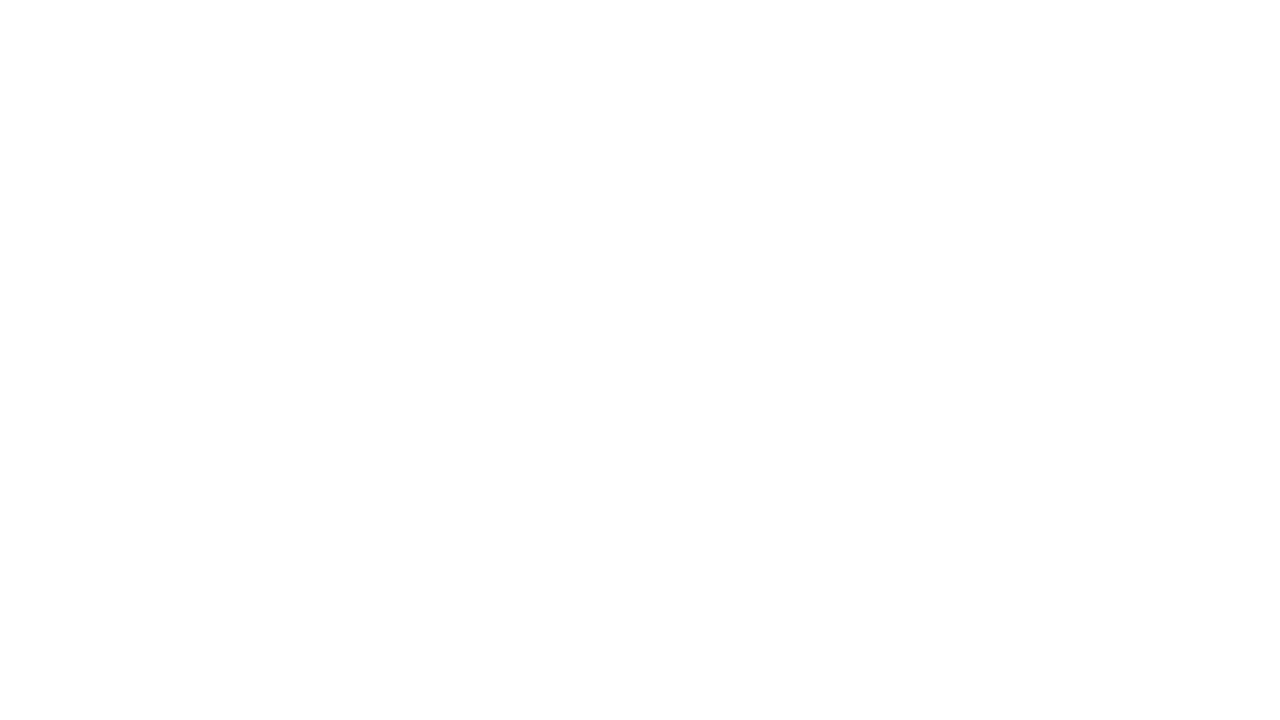

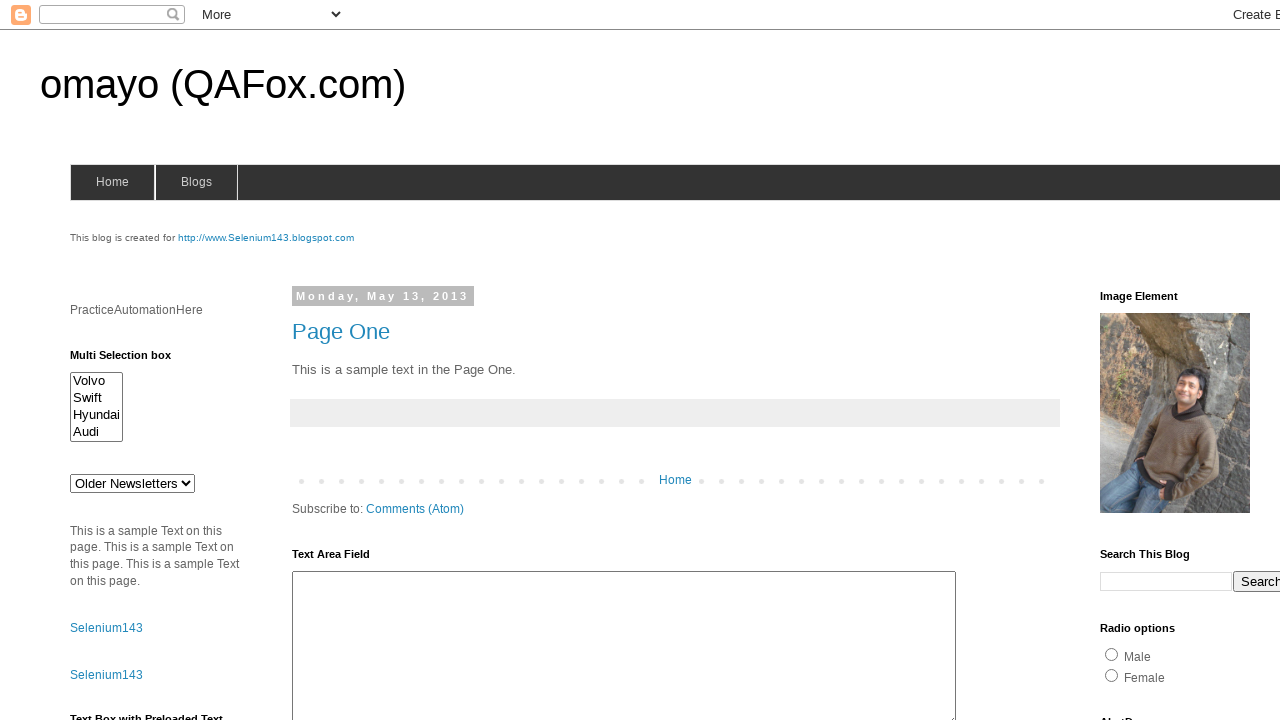